Tests JavaScript Prompt dialog by clicking a button that triggers a prompt popup, entering text, accepting it, and verifying the result message shows the entered text

Starting URL: https://the-internet.herokuapp.com/javascript_alerts

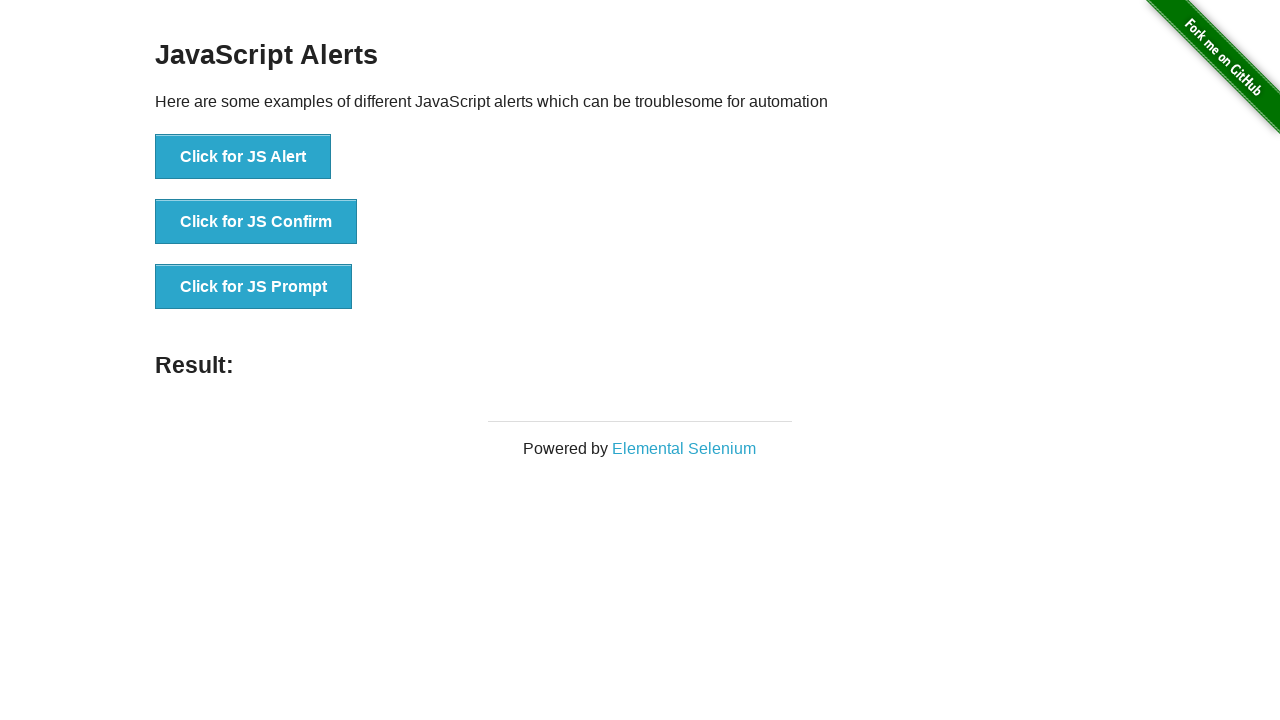

Set up dialog handler to accept prompt with 'hello'
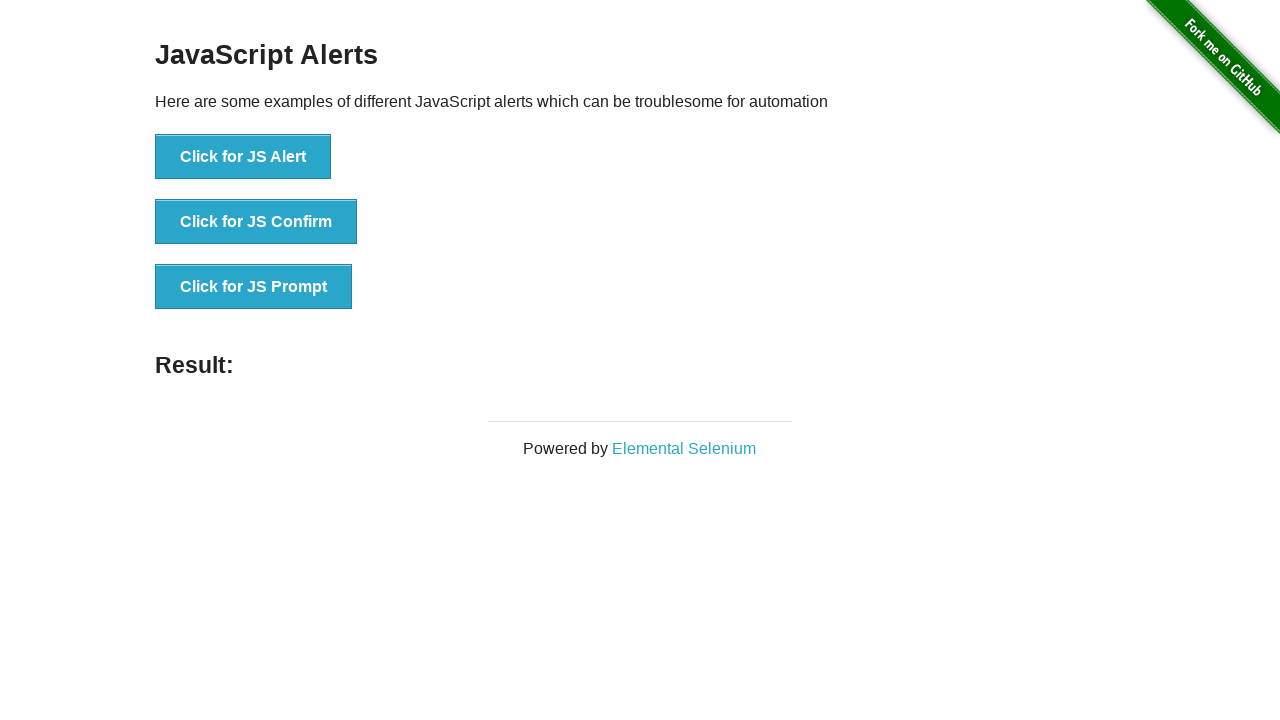

Clicked button to trigger JavaScript Prompt dialog at (254, 287) on xpath=//button[.='Click for JS Prompt']
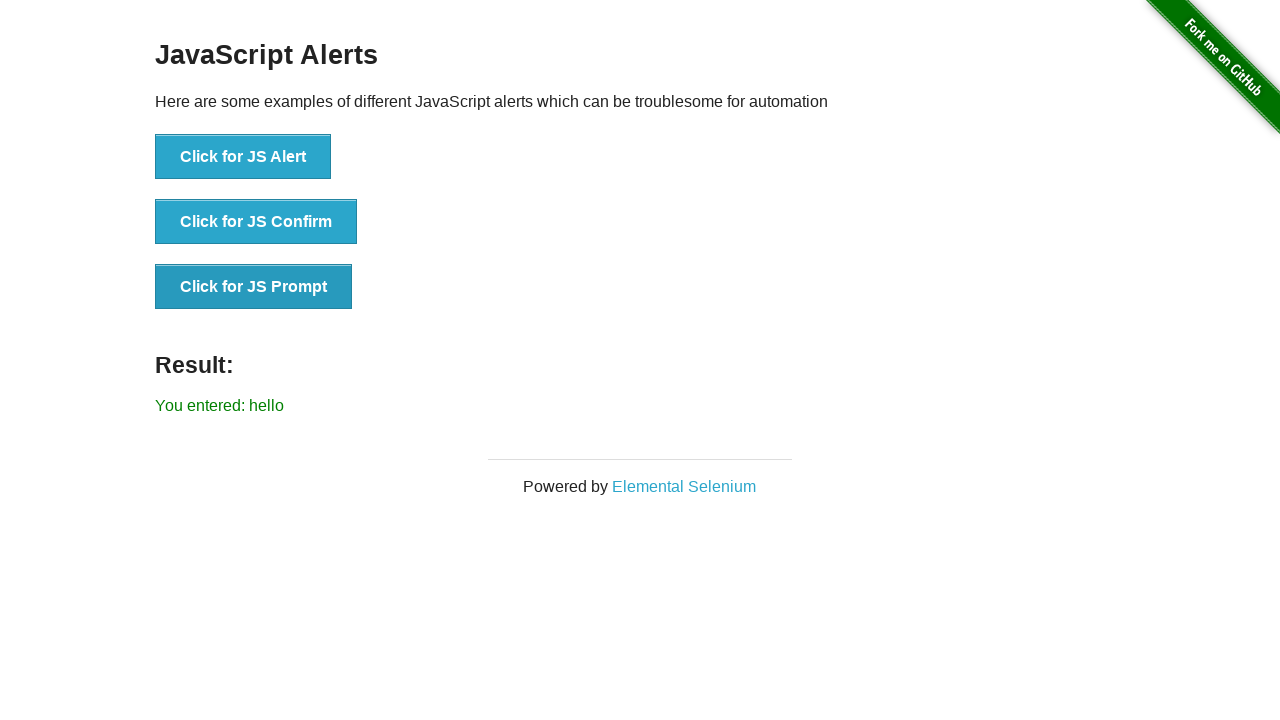

Result message element loaded after prompt was accepted
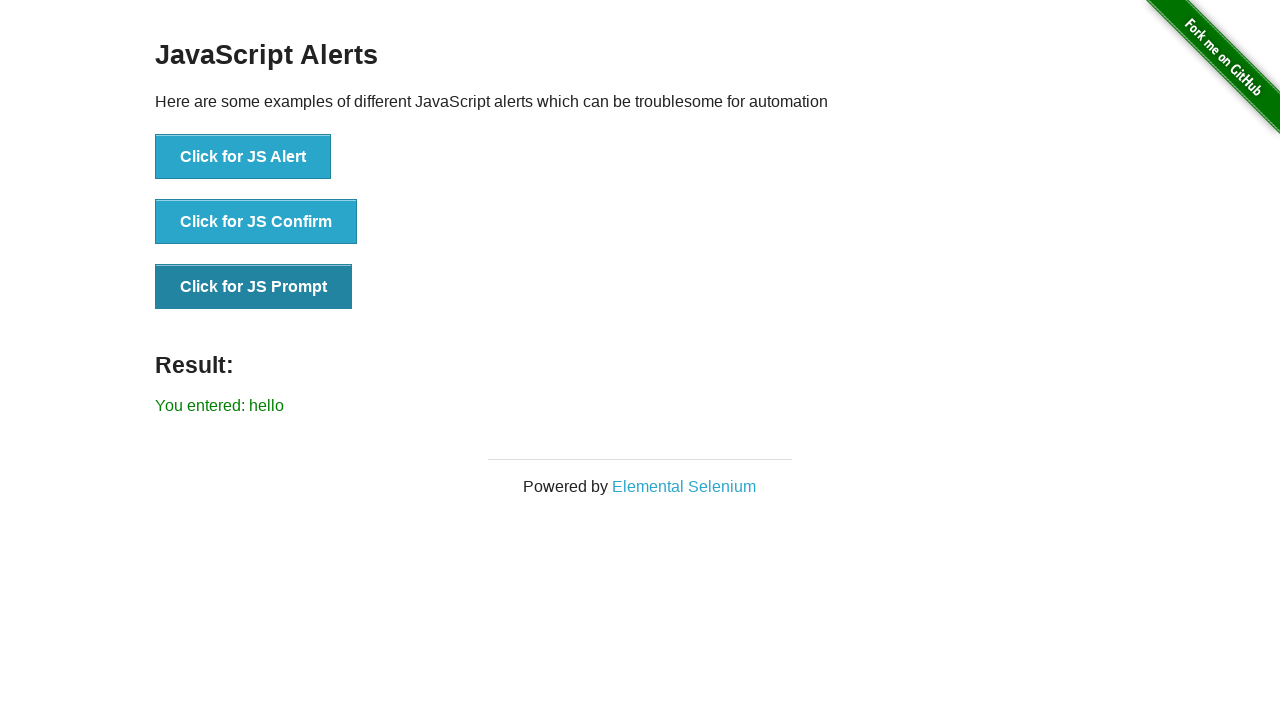

Retrieved result text from page
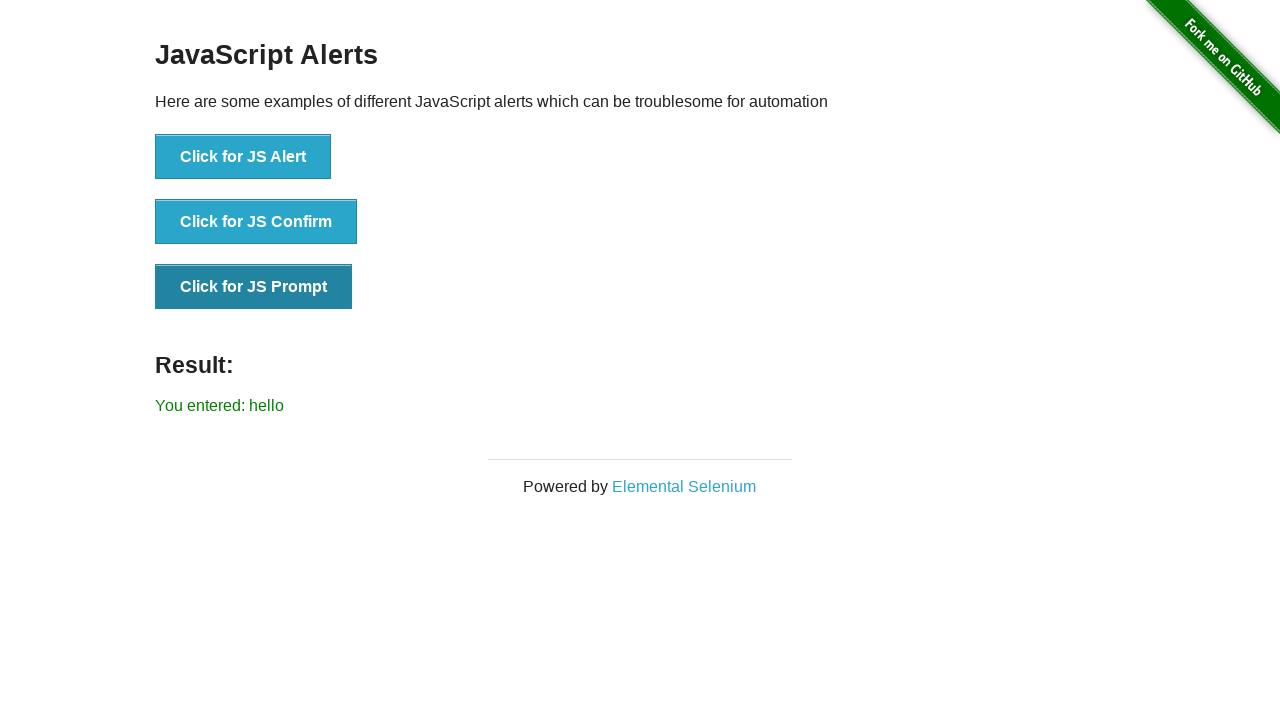

Verified result message shows 'You entered: hello'
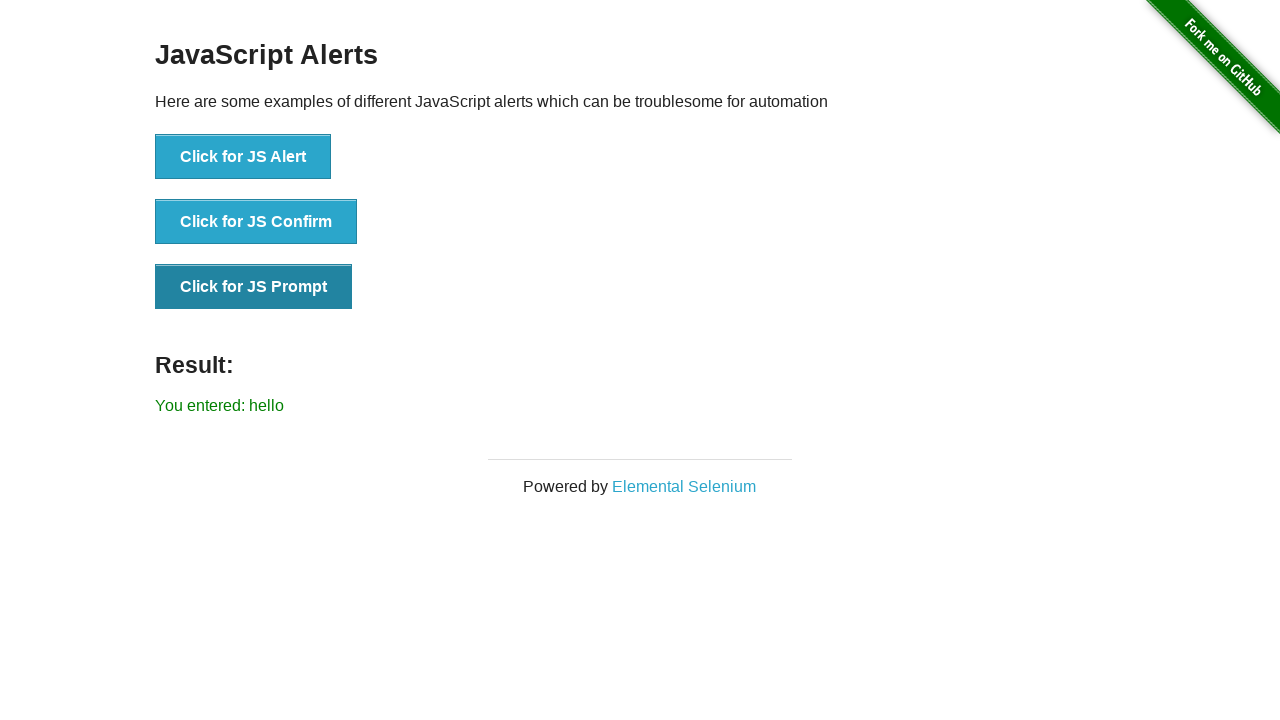

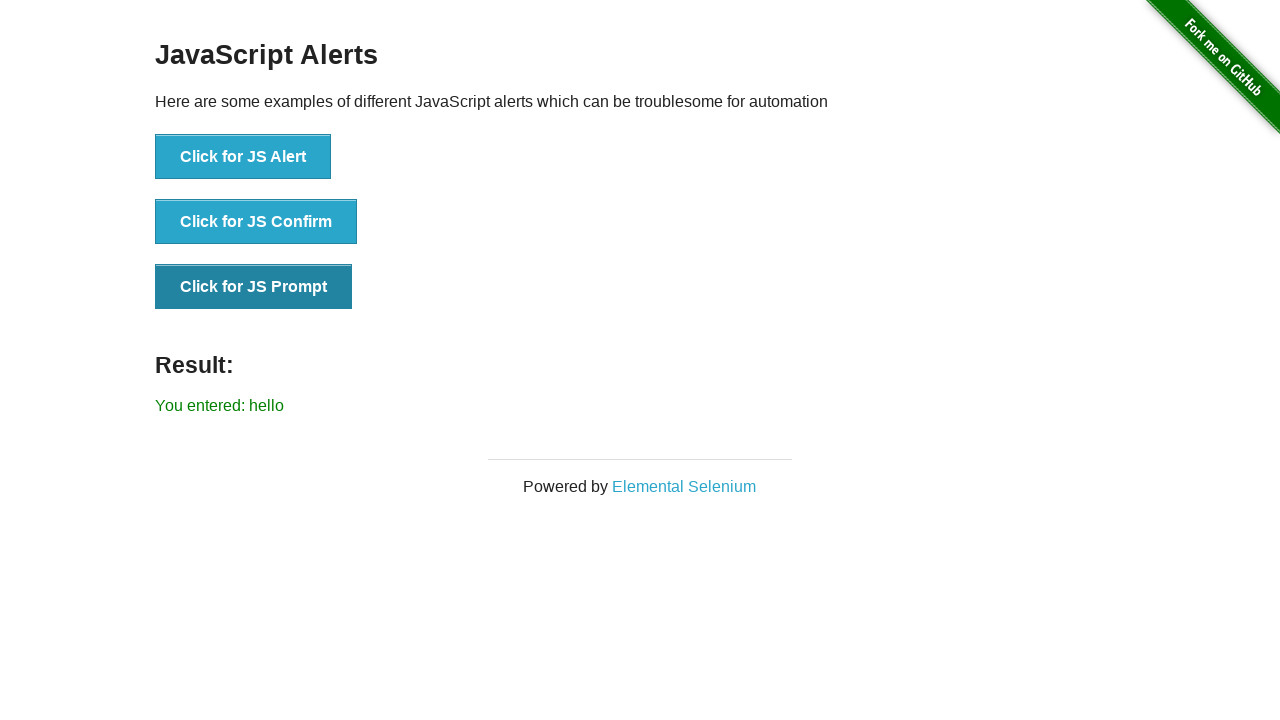